Tests JavaScript prompt dialog by clicking a button that triggers a JS prompt and entering text

Starting URL: https://the-internet.herokuapp.com/javascript_alerts

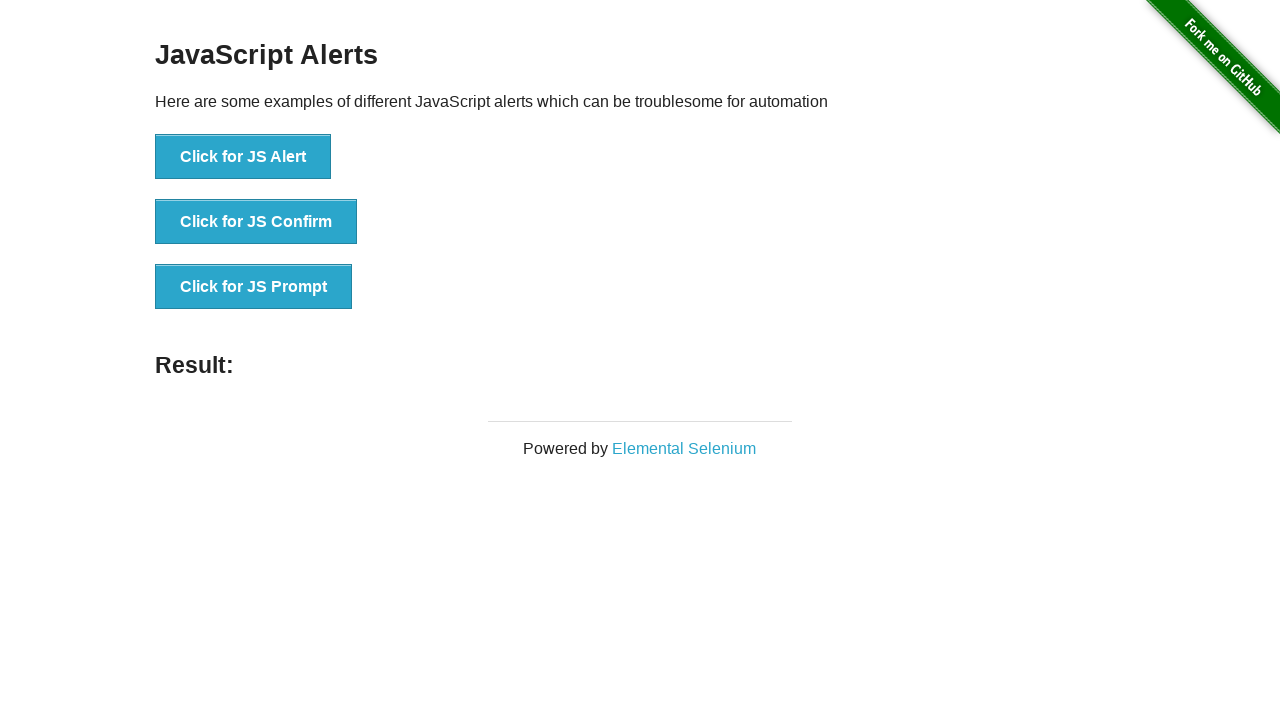

Set up dialog handler to accept prompt with 'Hello Selenium'
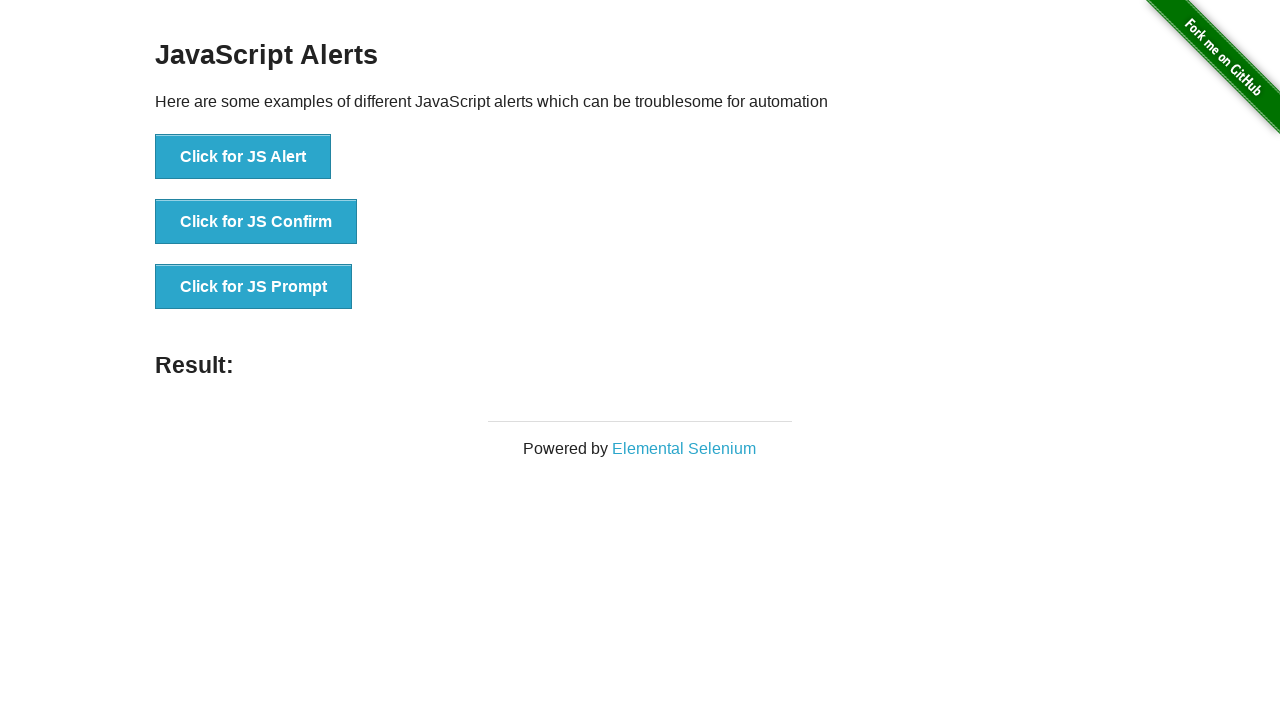

Clicked button to trigger JavaScript prompt dialog at (254, 287) on [onclick="jsPrompt()"]
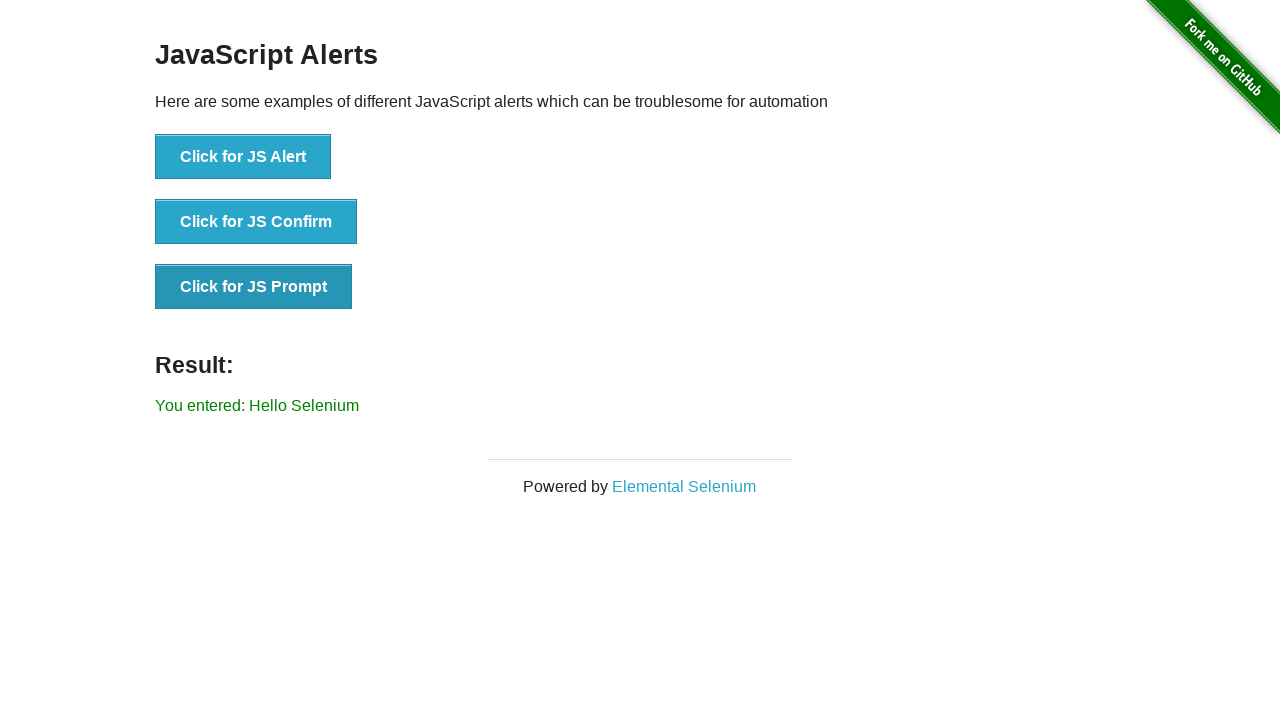

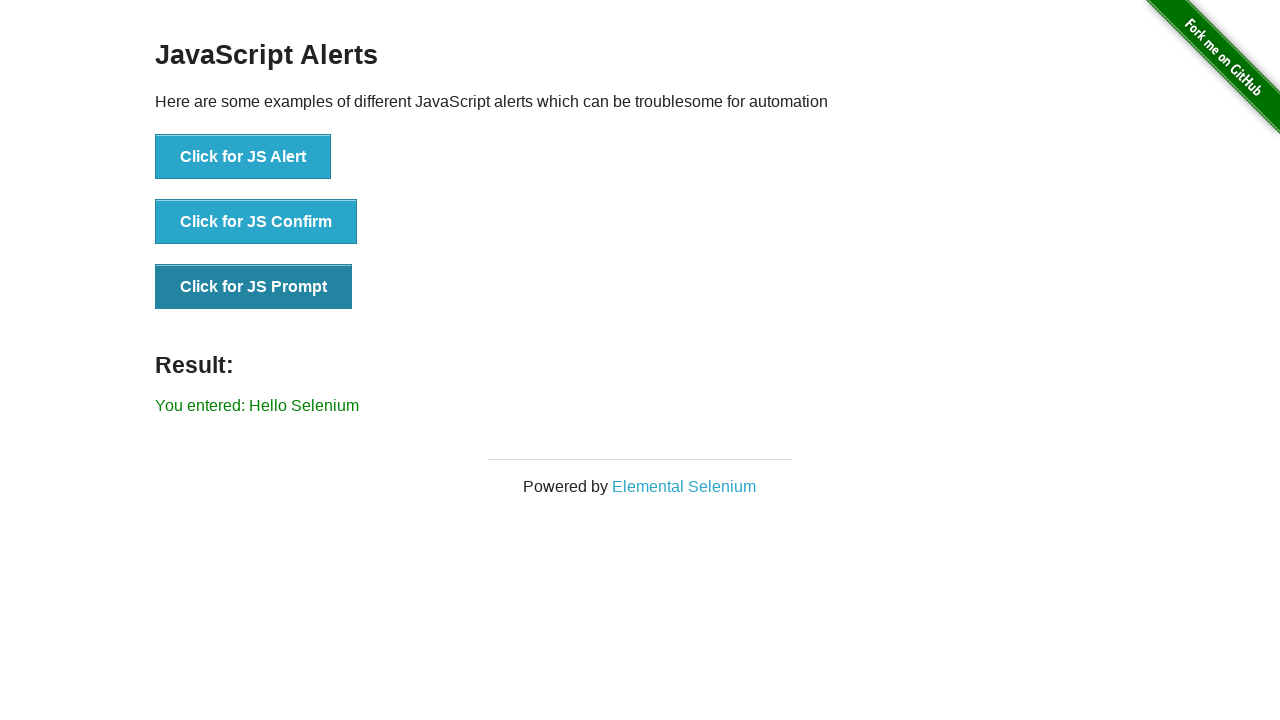